Tests checkbox functionality by clicking option1 and option2 checkboxes and verifying their states

Starting URL: https://trytestingthis.netlify.app

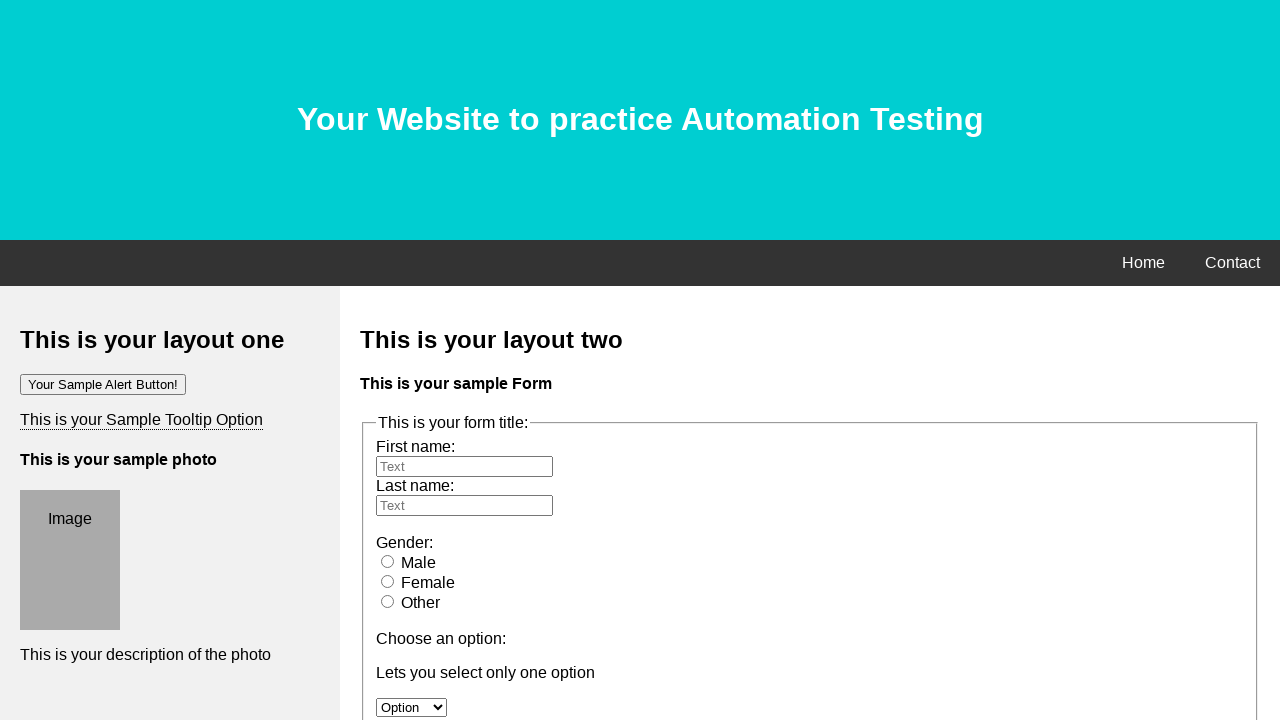

Clicked option1 checkbox at (386, 360) on input[name='option1']
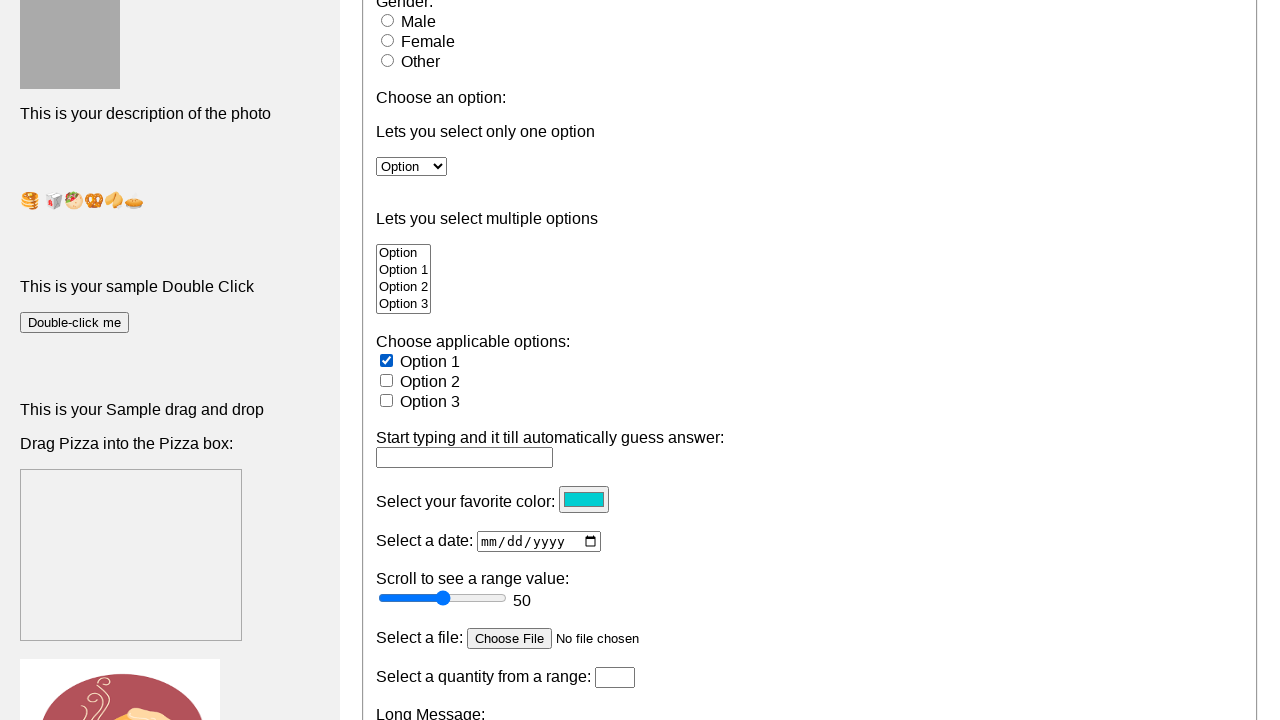

Clicked option2 checkbox at (386, 380) on input[name='option2']
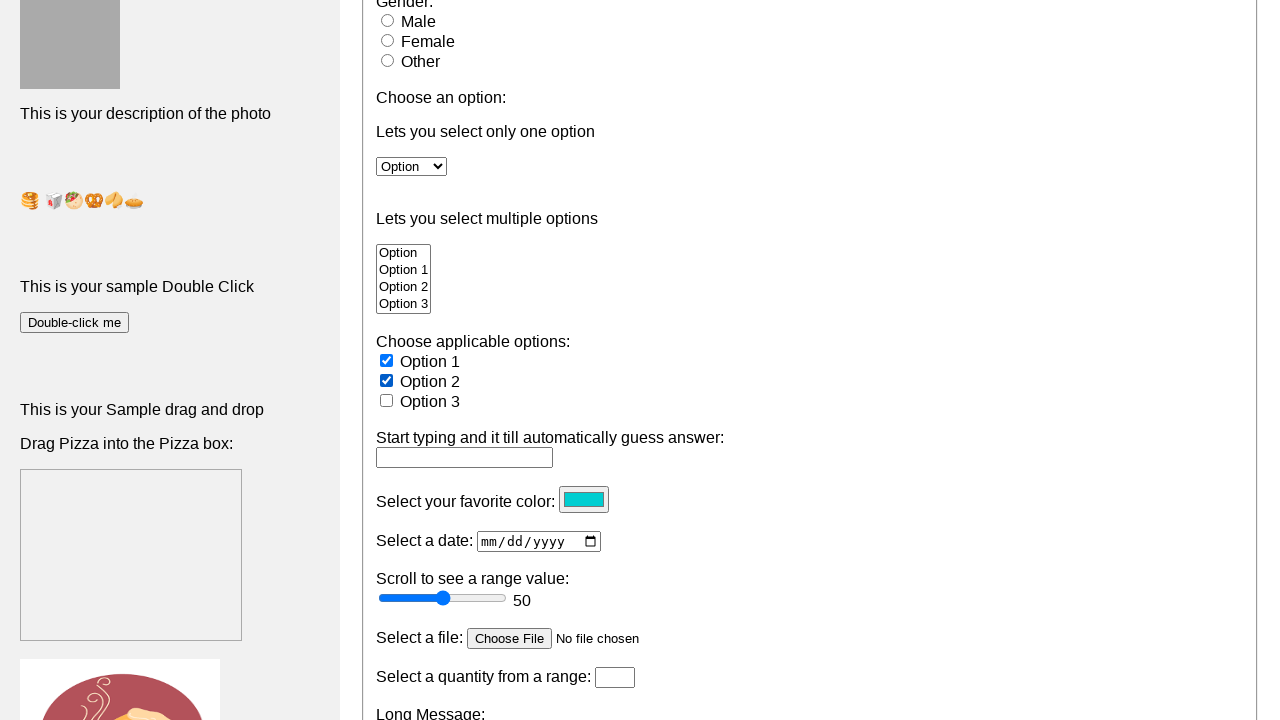

Verified option1 checkbox is checked
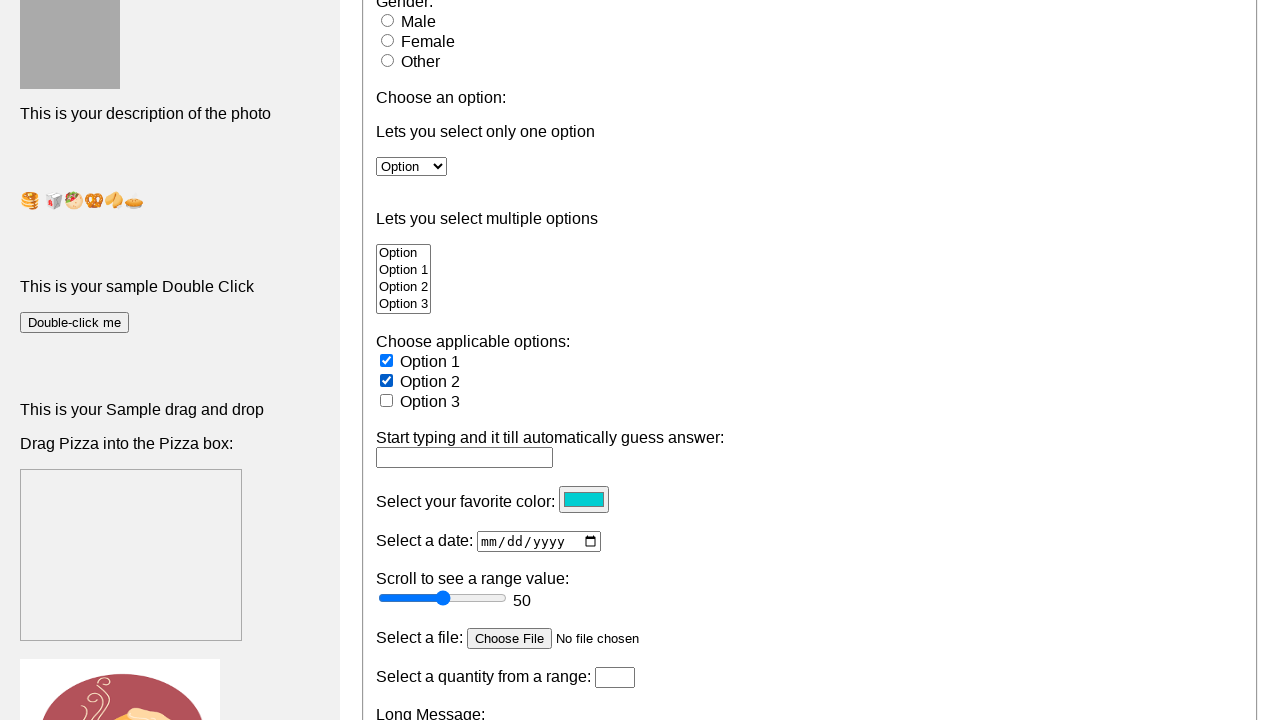

Verified option2 checkbox is checked
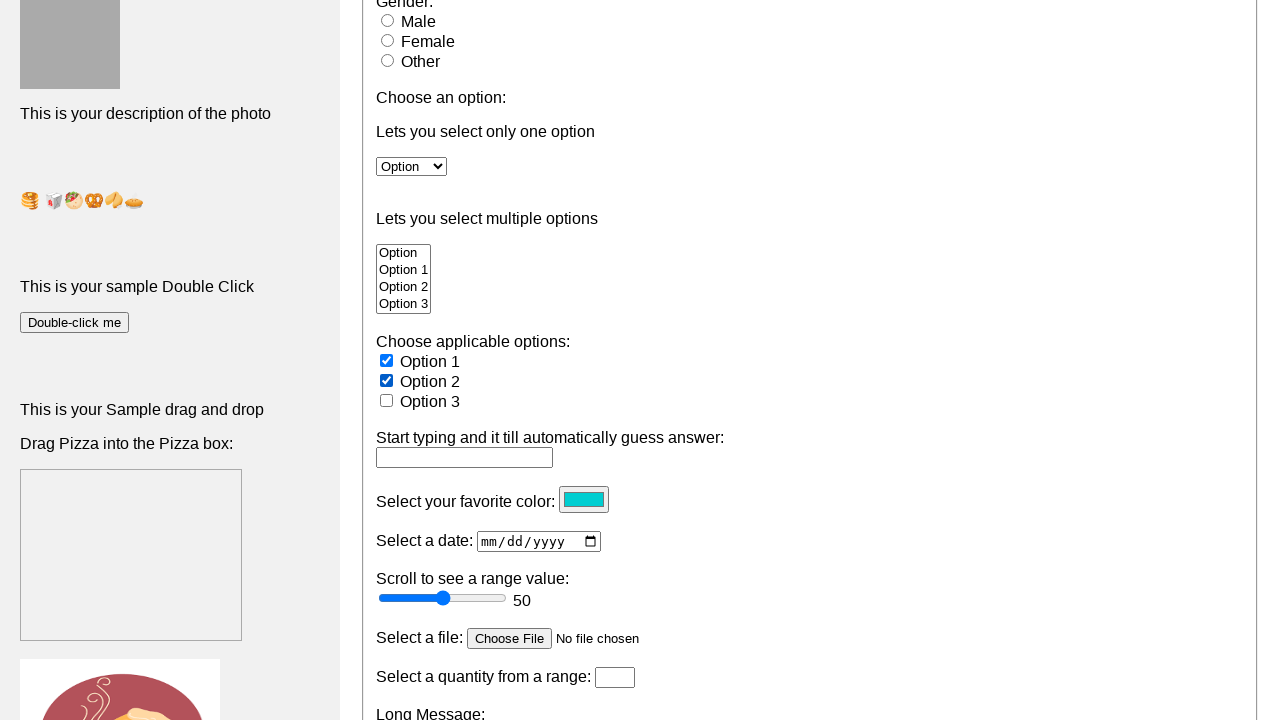

Verified option3 checkbox is not checked
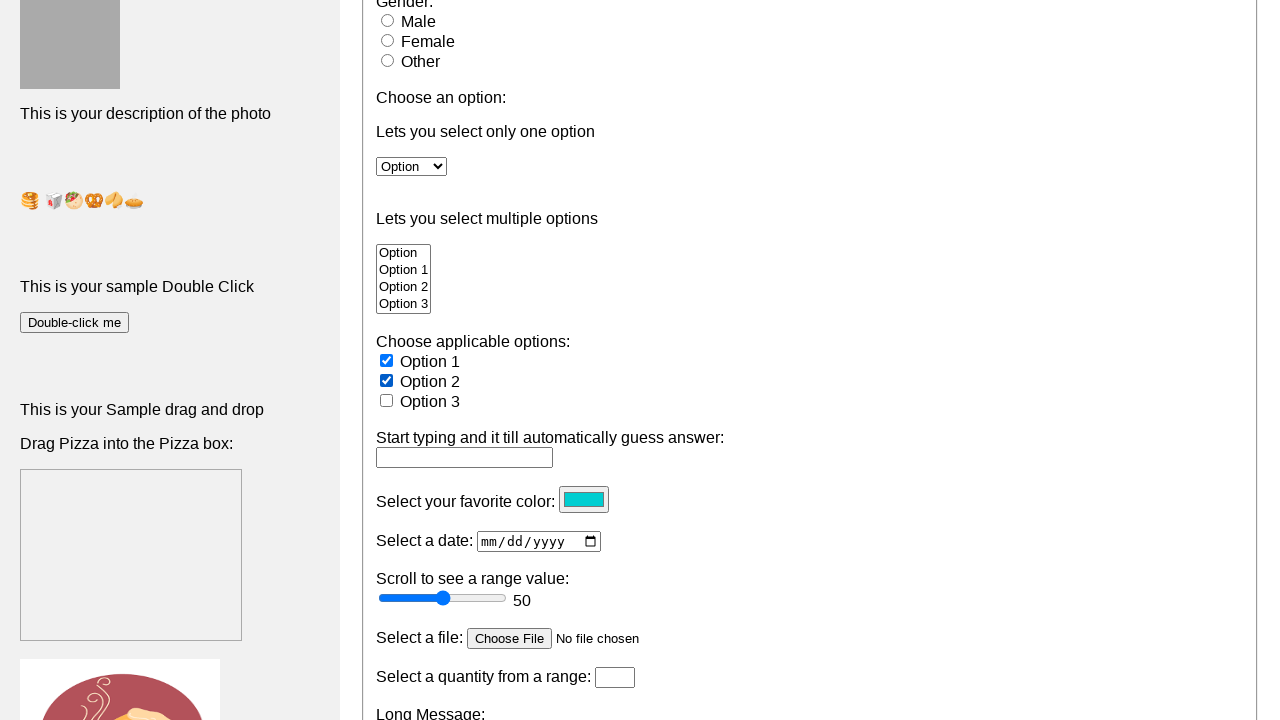

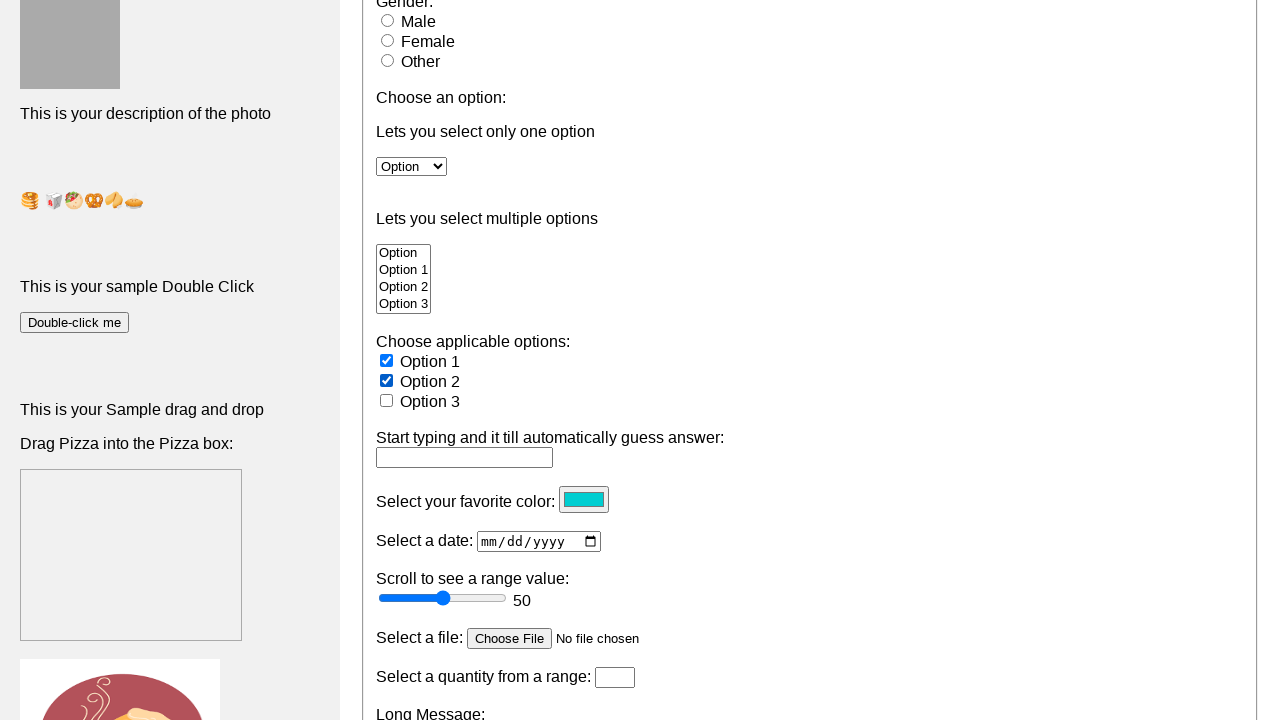